Tests modal dialog functionality by clicking a button to open a modal and then closing it using JavaScript execution

Starting URL: https://formy-project.herokuapp.com/modal

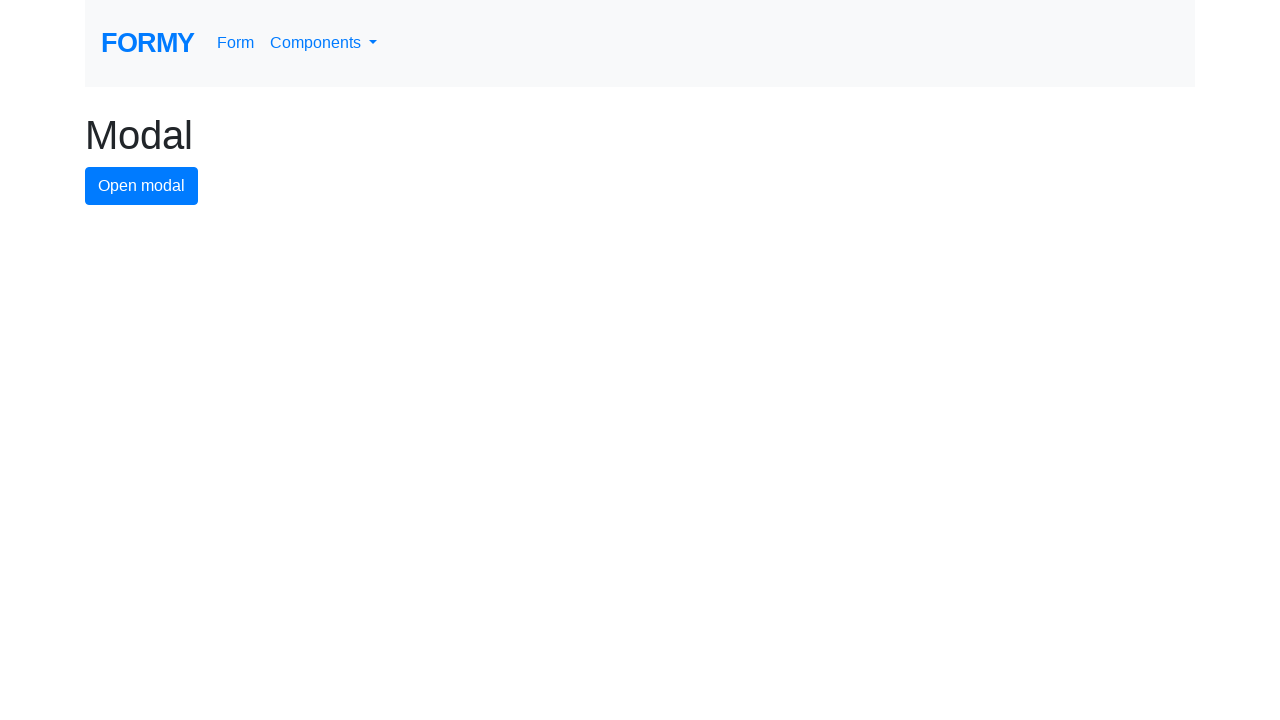

Clicked modal button to open the modal dialog at (142, 186) on #modal-button
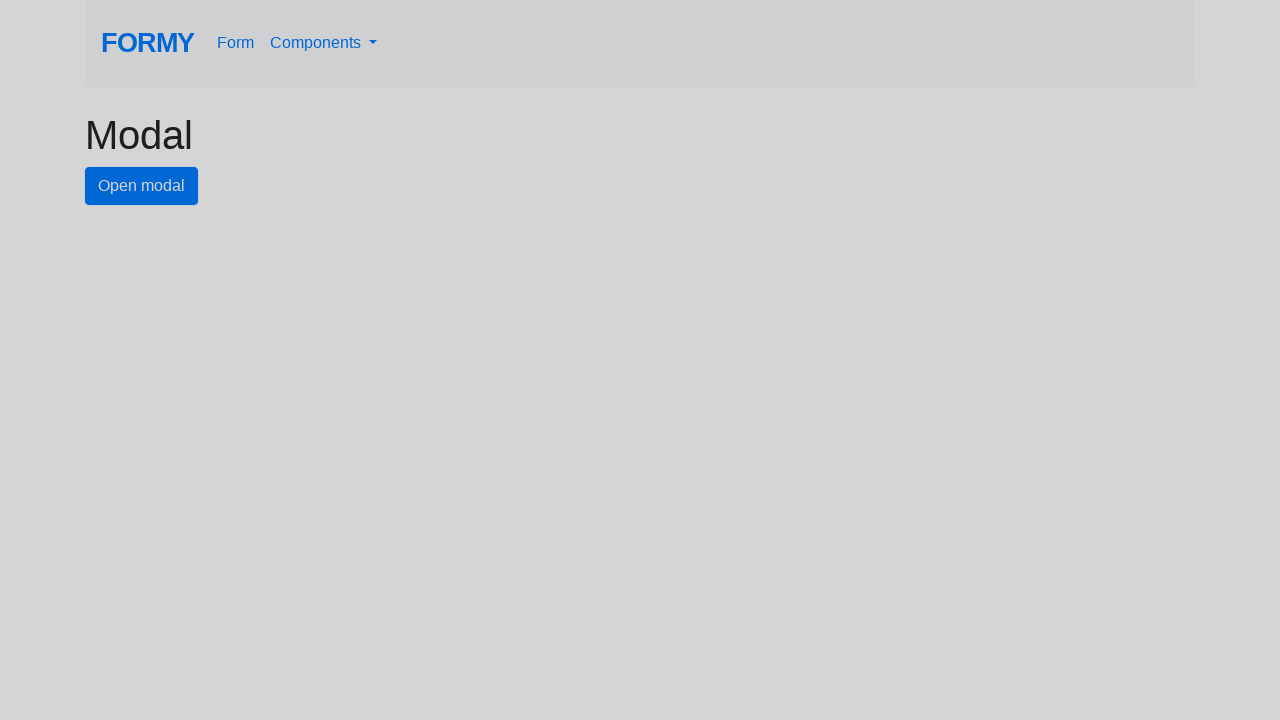

Modal dialog appeared with close button visible
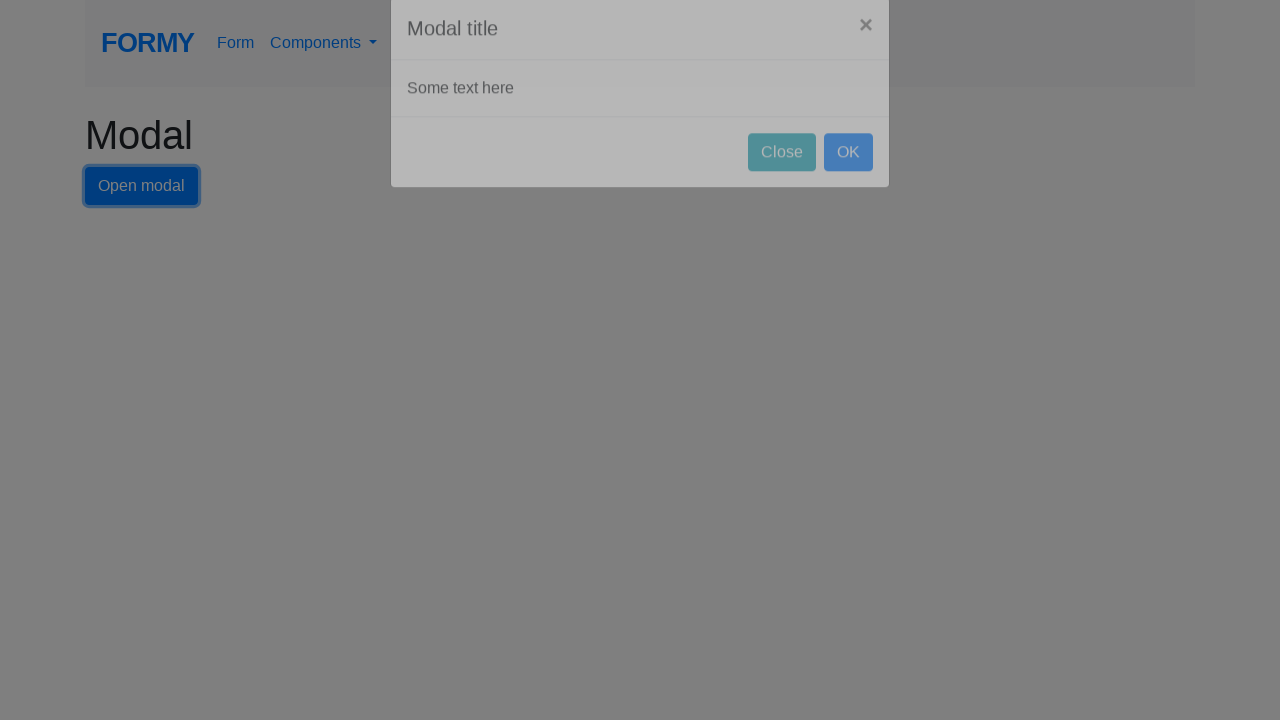

Executed JavaScript to click close button and close the modal
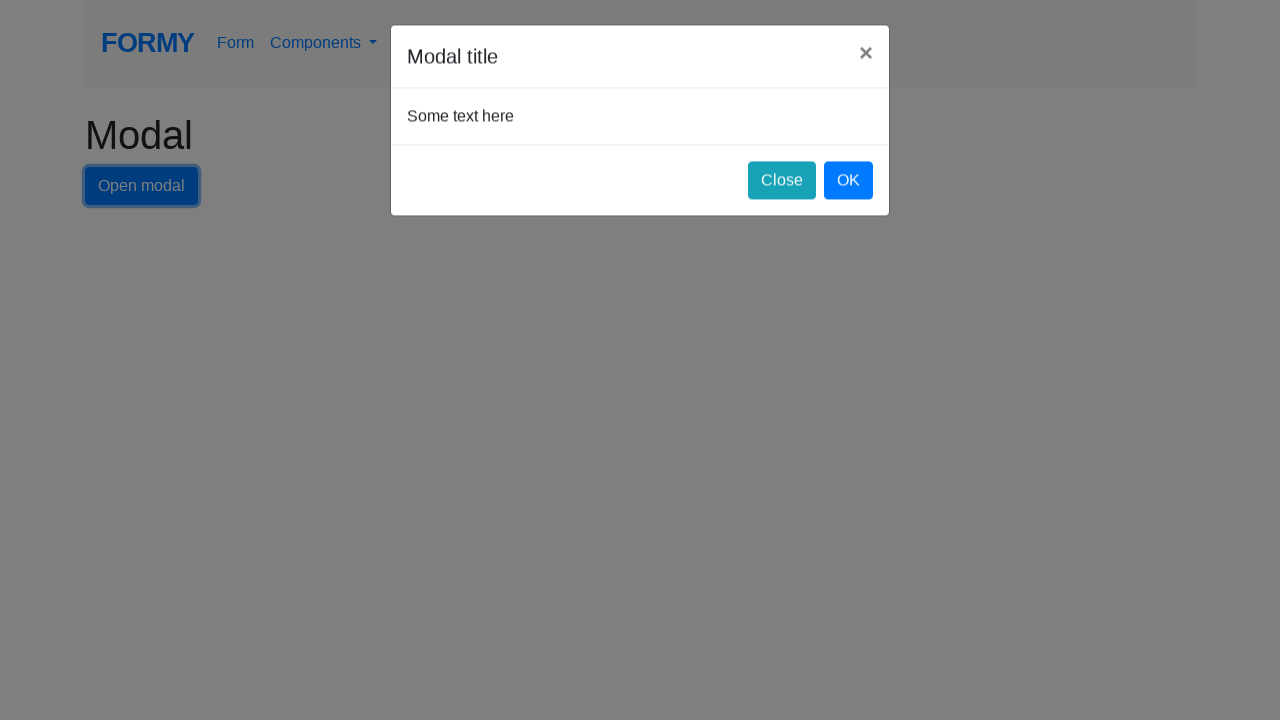

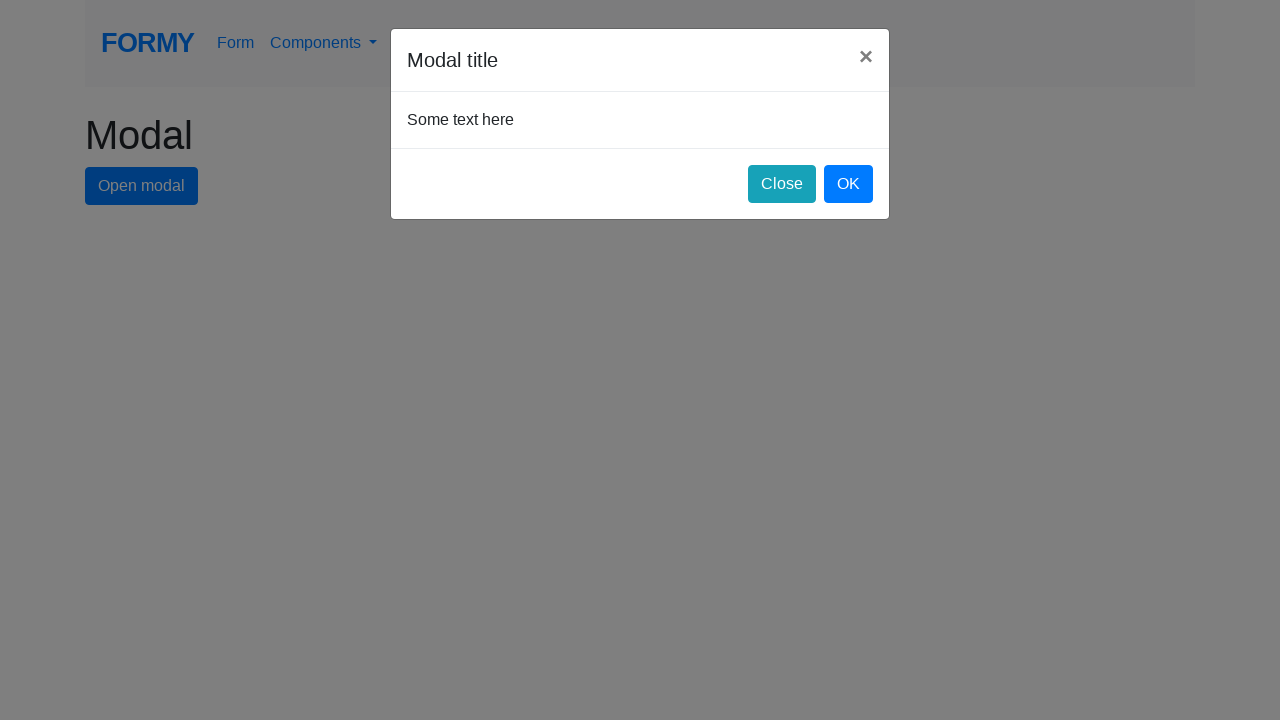